Tests alert functionality by clicking a button to trigger an alert dialog on a demo page

Starting URL: https://www.leafground.com/alert.xhtml

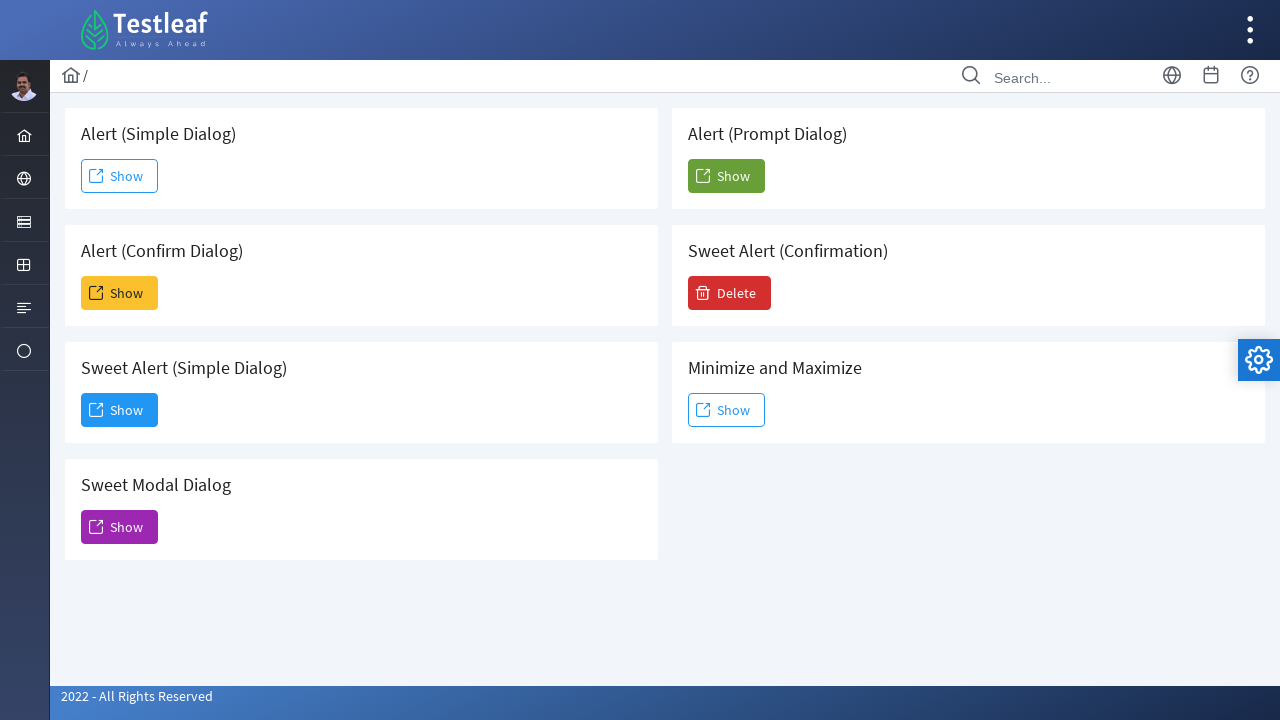

Clicked the simple alert button at (120, 176) on [name="j_idt88:j_idt91"]
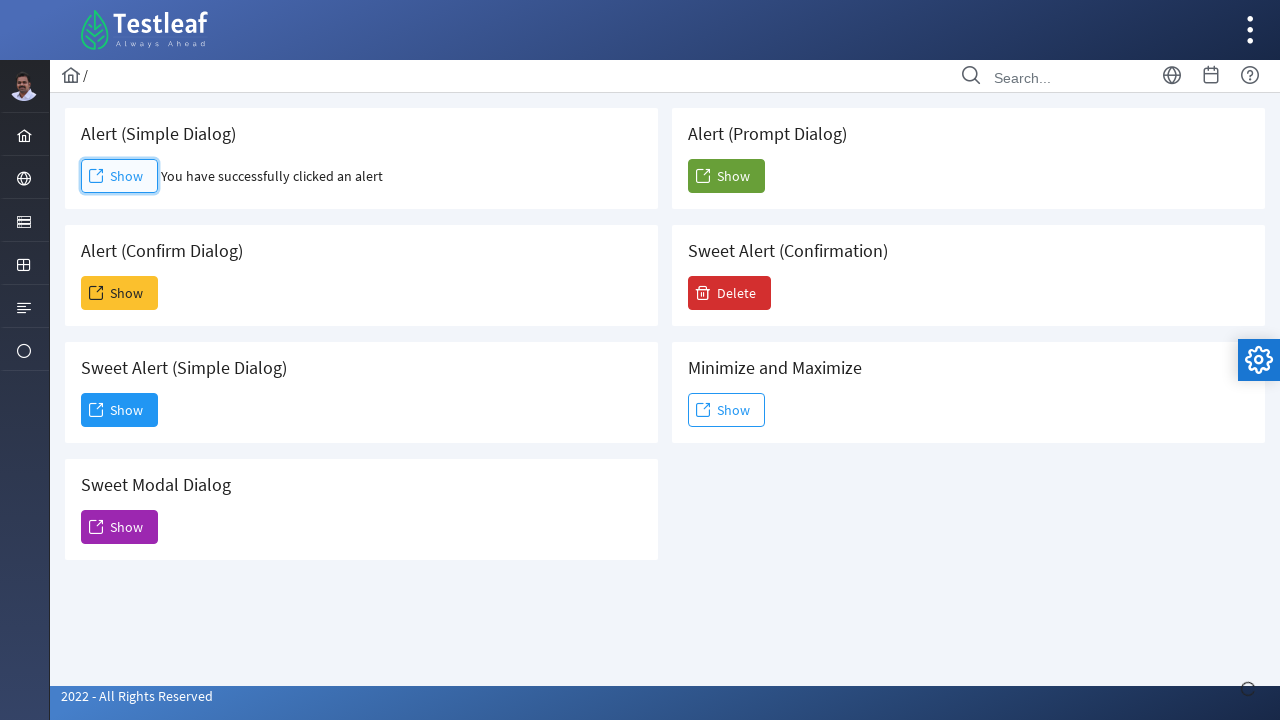

Set up dialog handler to accept alert
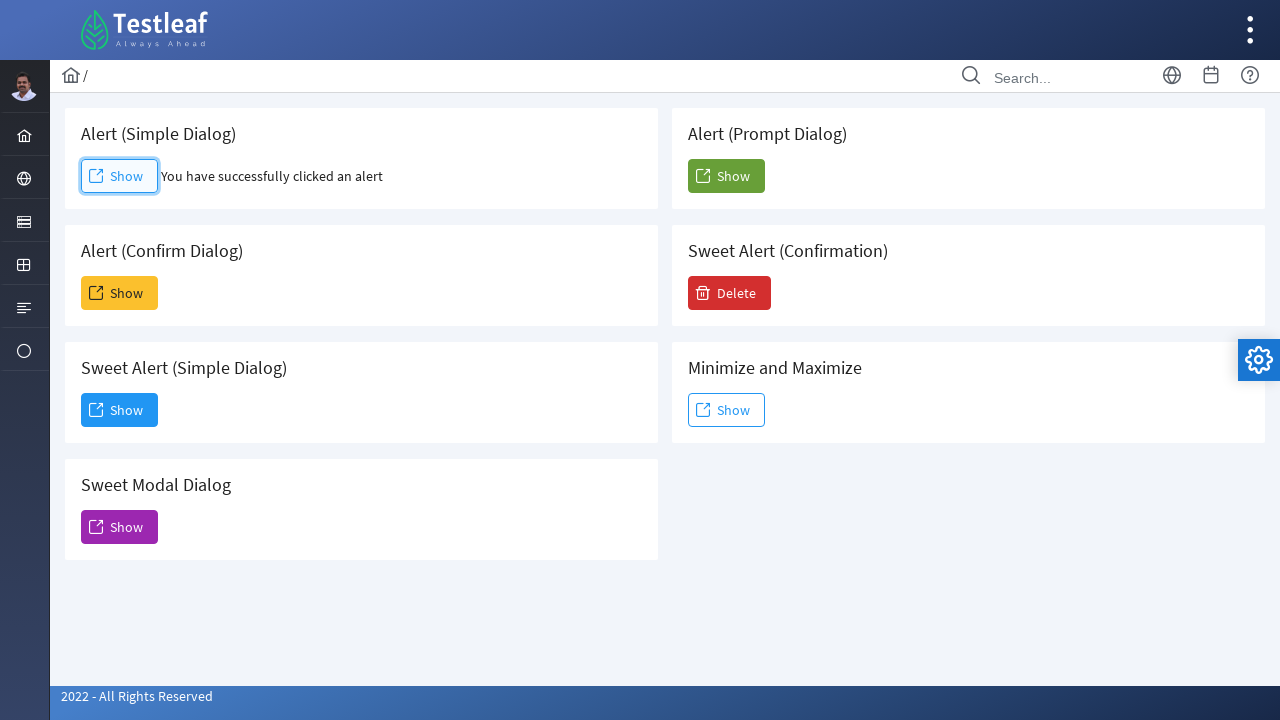

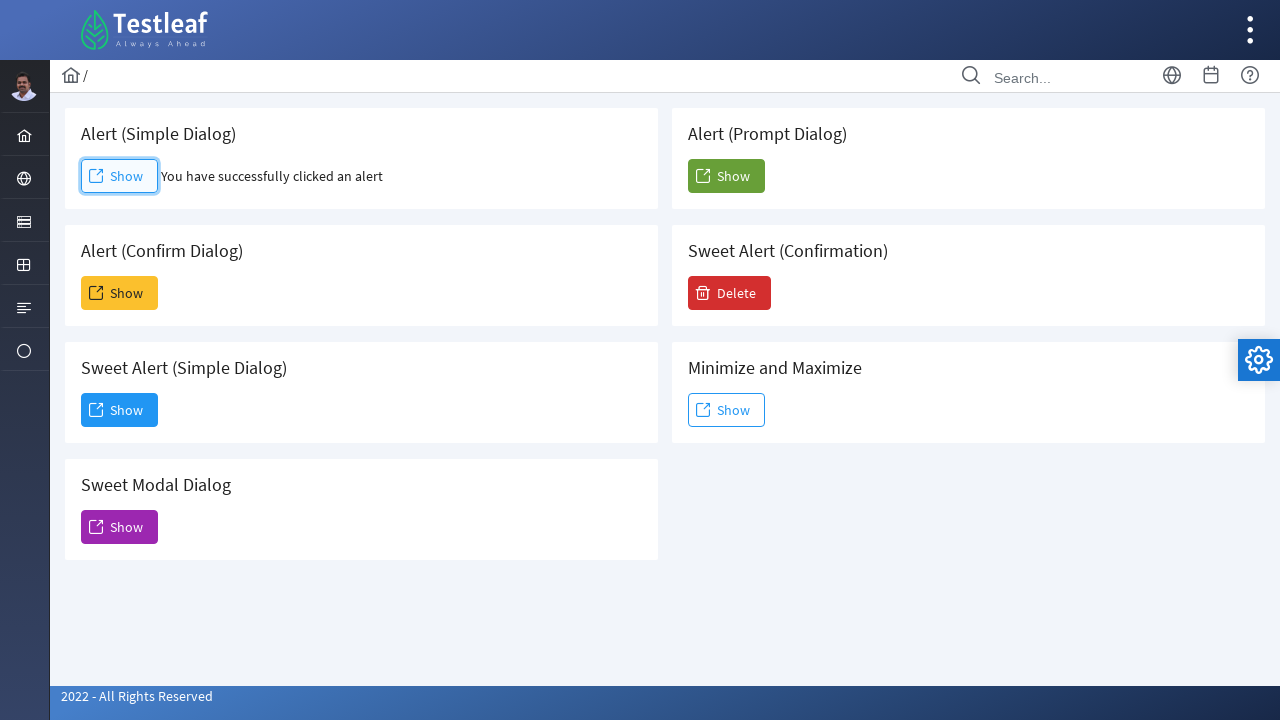